Tests a registration form by filling in first name, last name, and email fields, then submitting the form and verifying success message

Starting URL: http://suninjuly.github.io/registration1.html

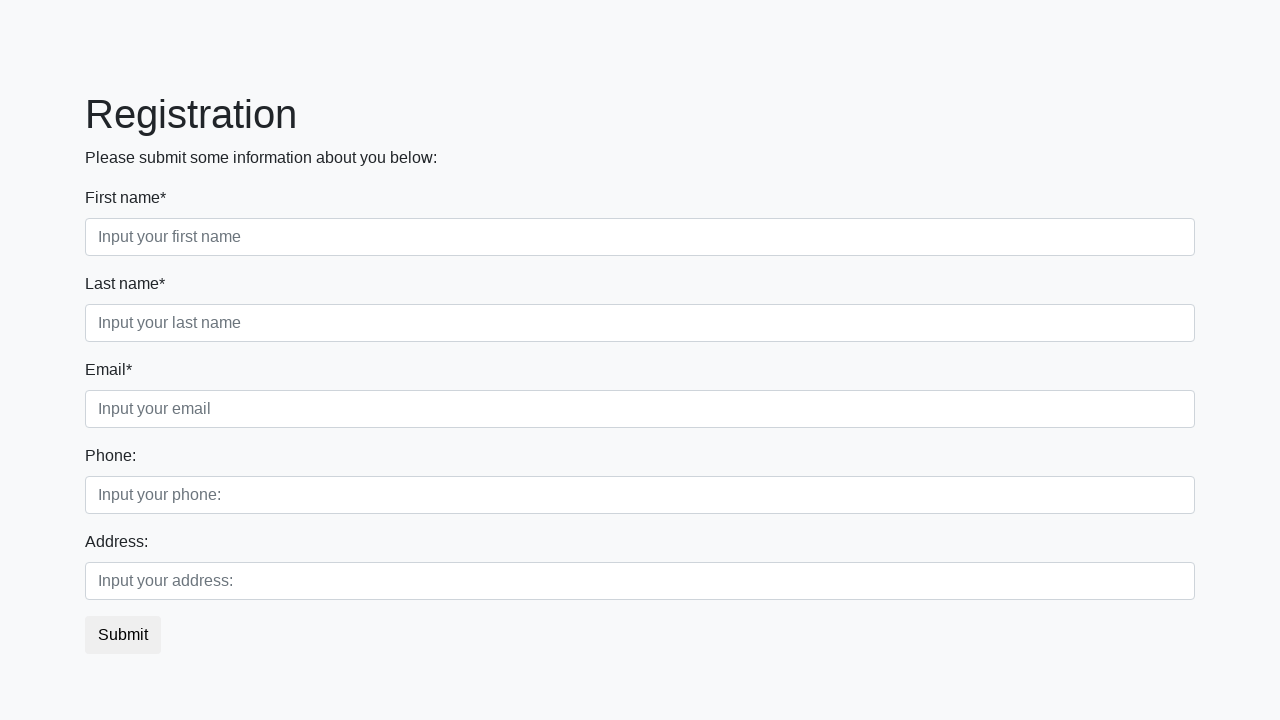

Filled in first name field with 'Ivan' on //div[@class='first_block']//input[@class='form-control first']
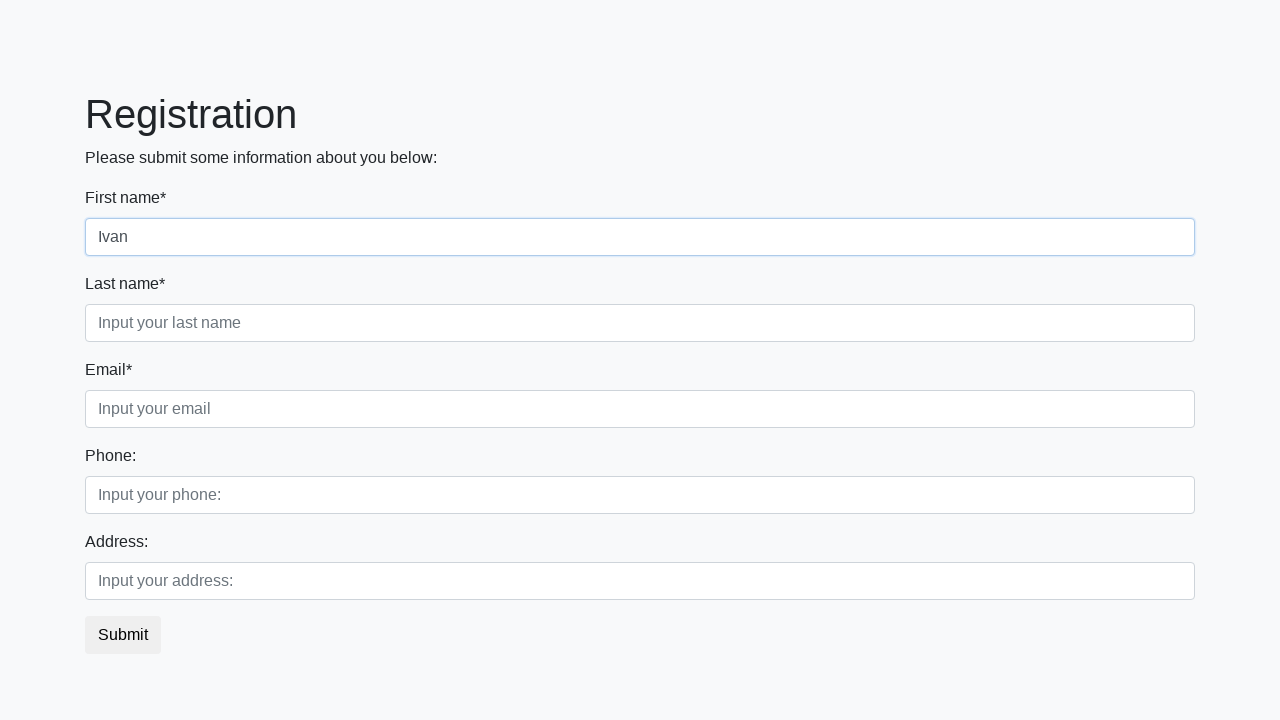

Filled in last name field with 'Petrov' on //div[@class='first_block']//input[@class='form-control second']
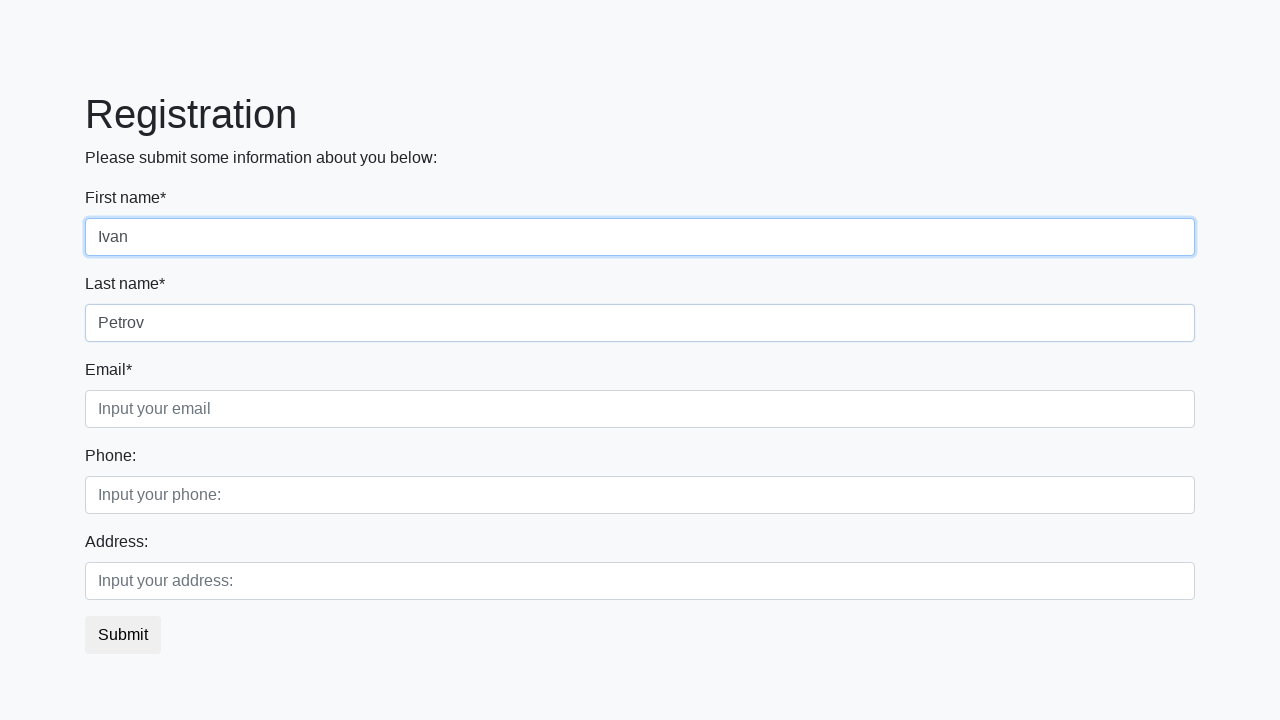

Filled in email field with 'test@example.com' on //div[@class='first_block']//input[@class='form-control third']
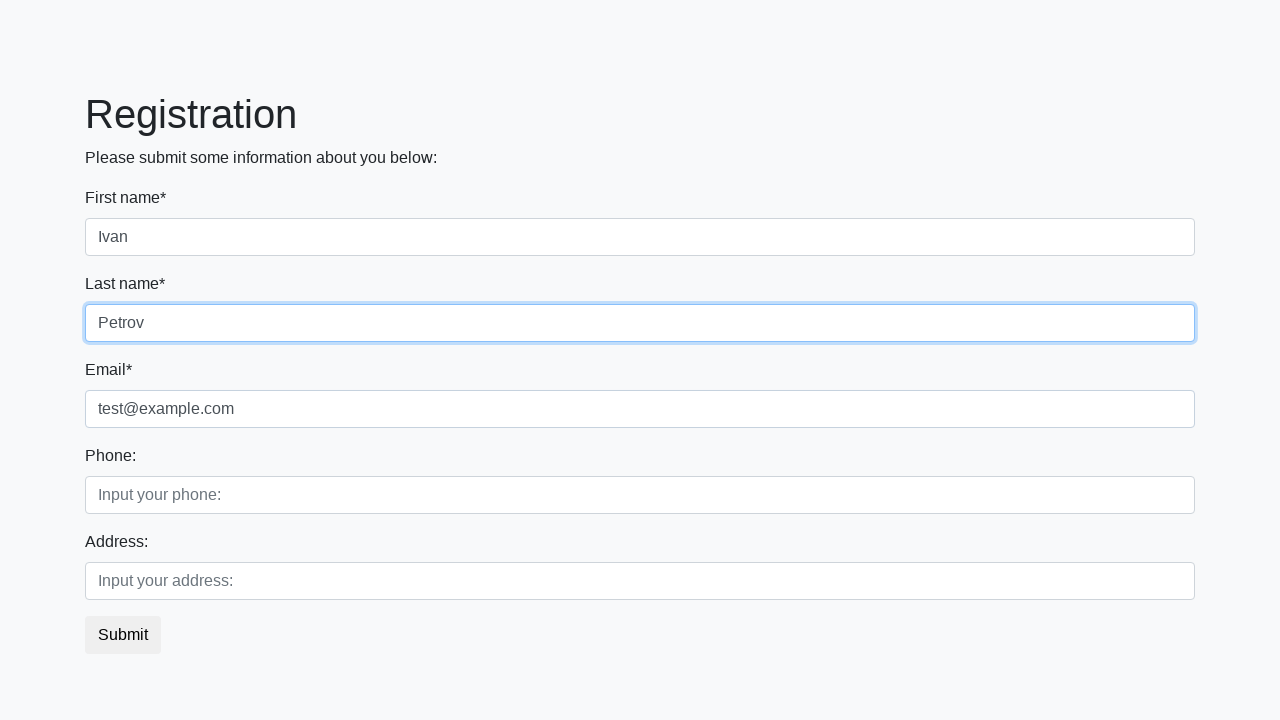

Clicked submit button to register at (123, 635) on button.btn
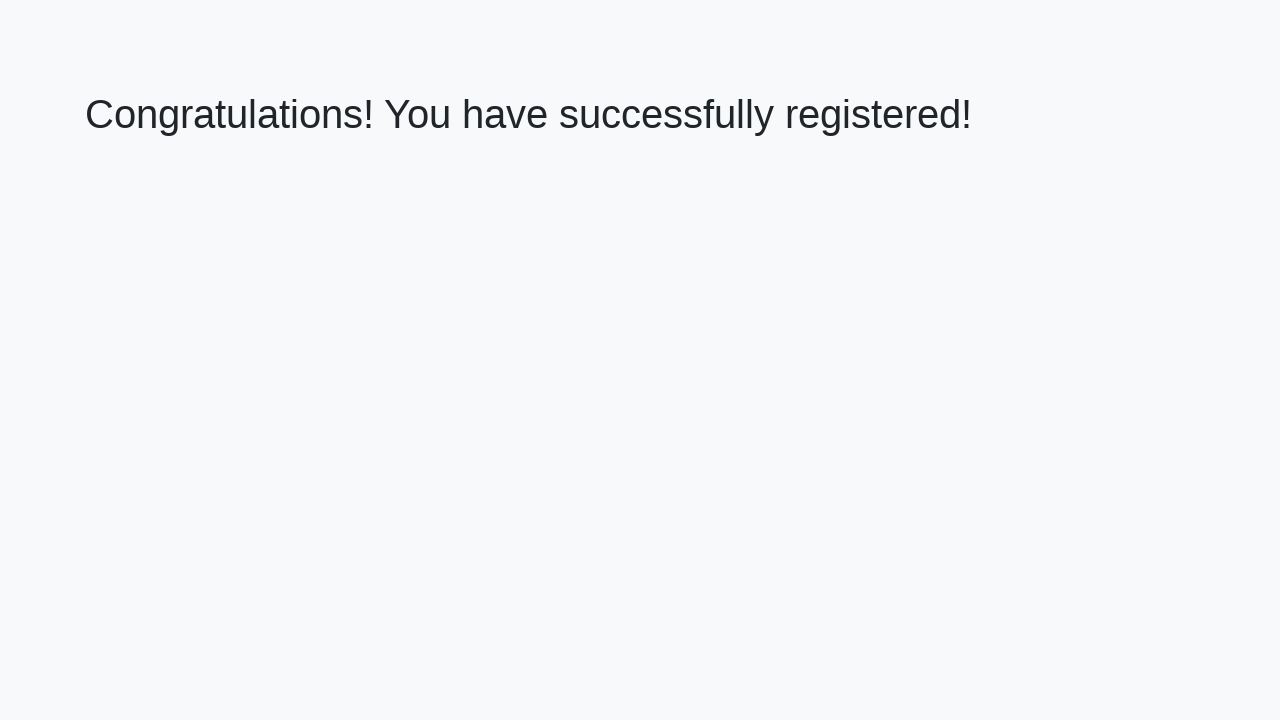

Waited for success message to appear
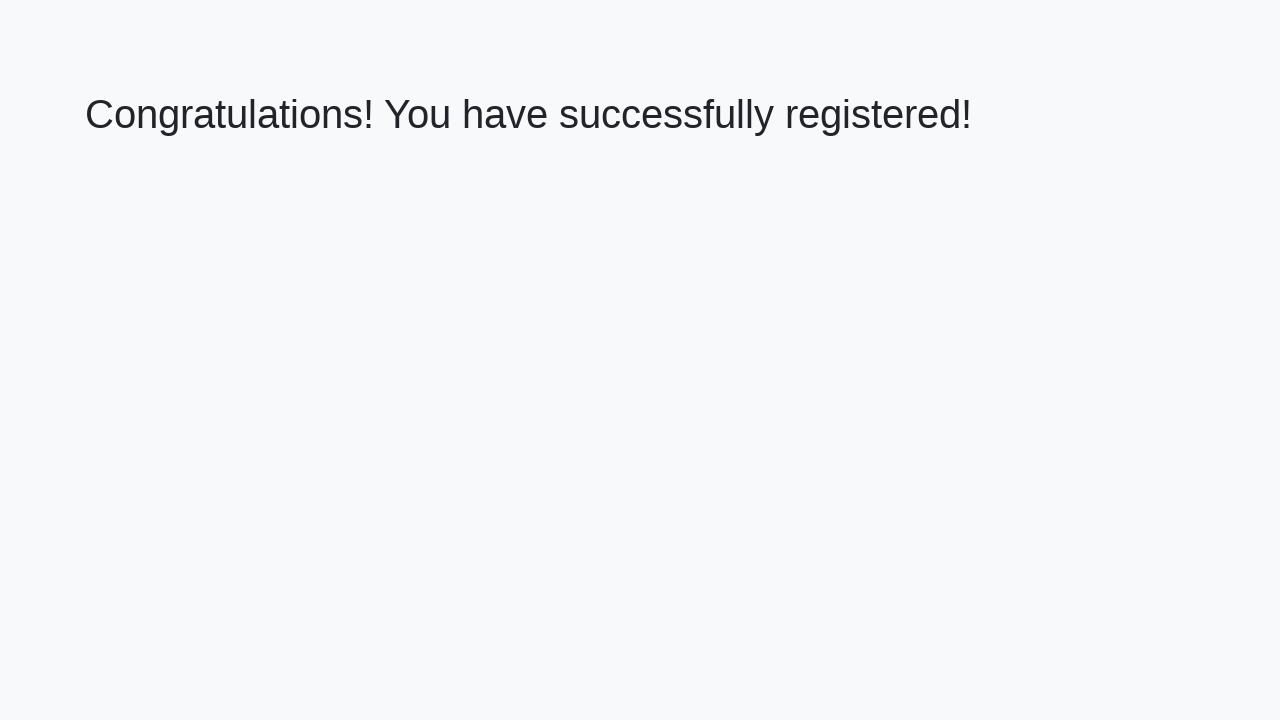

Retrieved success message text
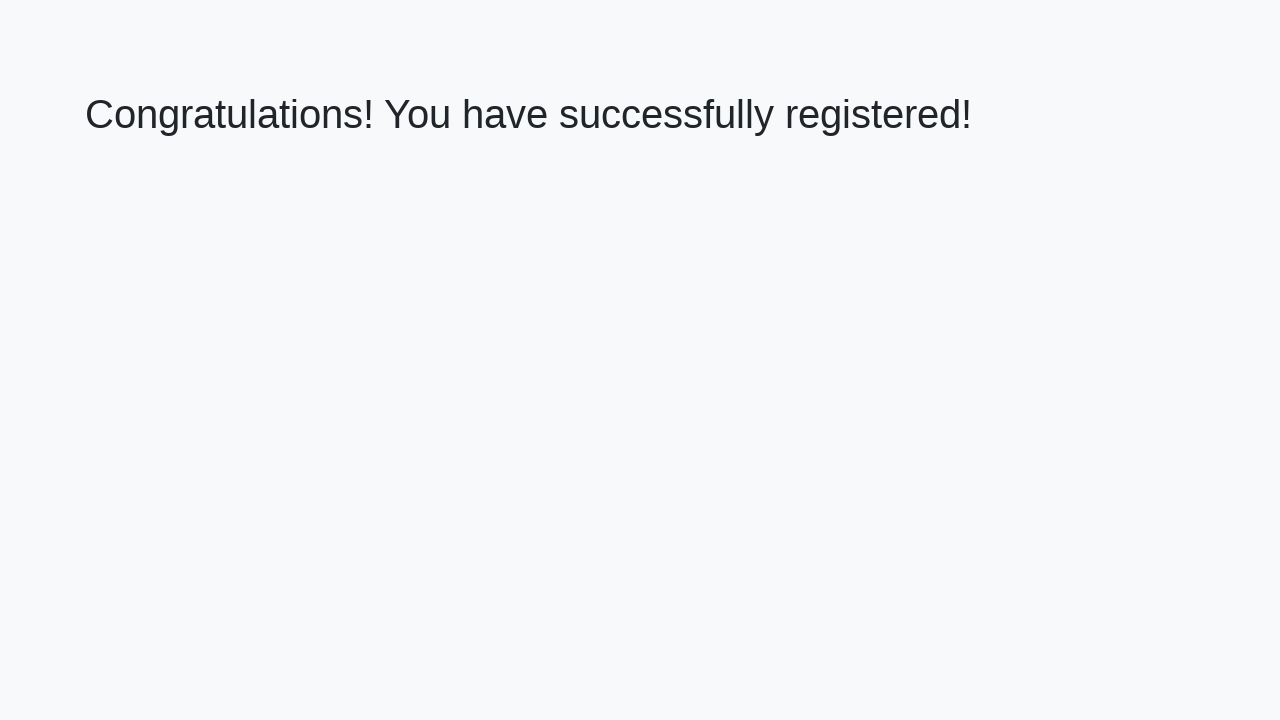

Verified success message matches expected text
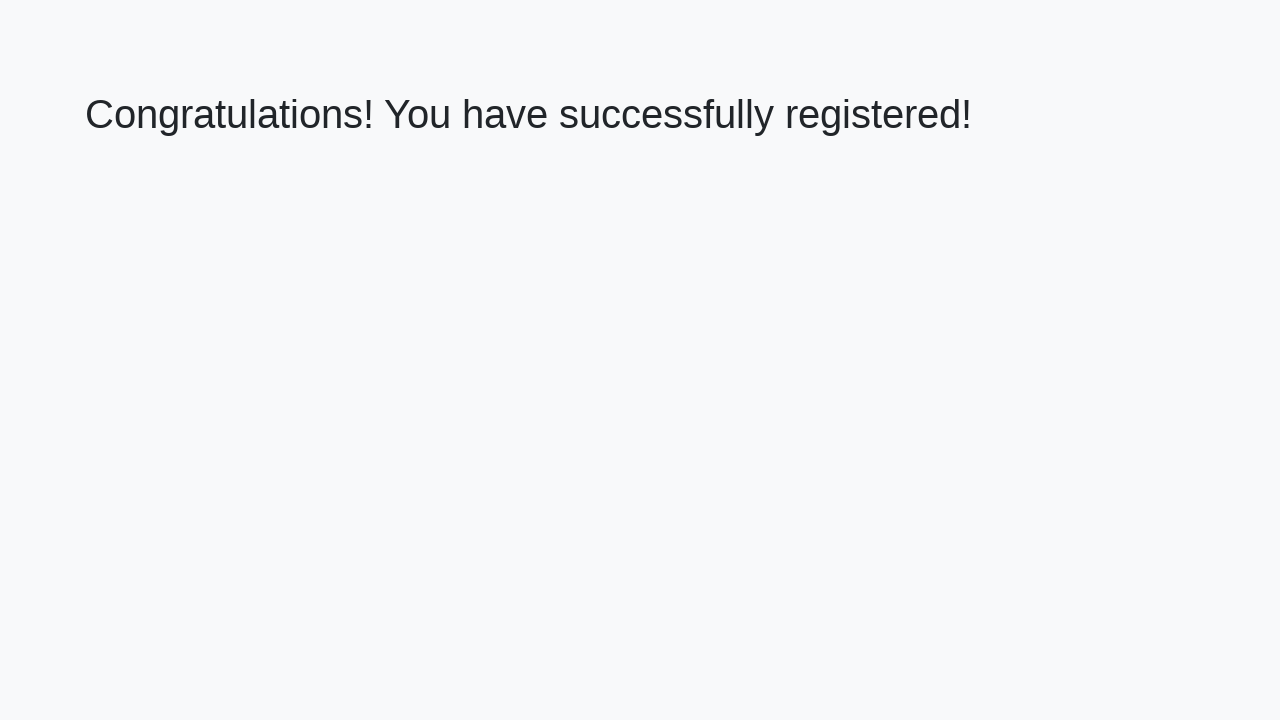

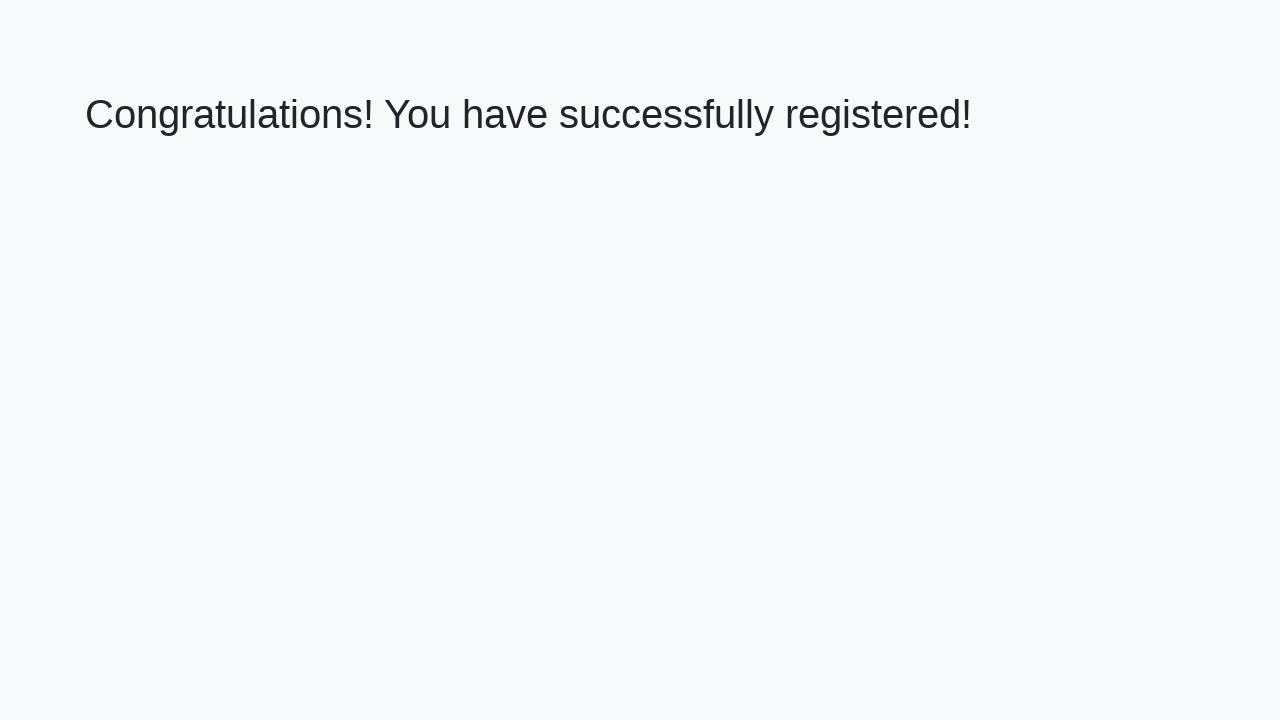